Tests download functionality by clicking on download links for a PNG image and a PDF document on the Selenium WebDriver download demo page

Starting URL: https://bonigarcia.dev/selenium-webdriver-java/download.html

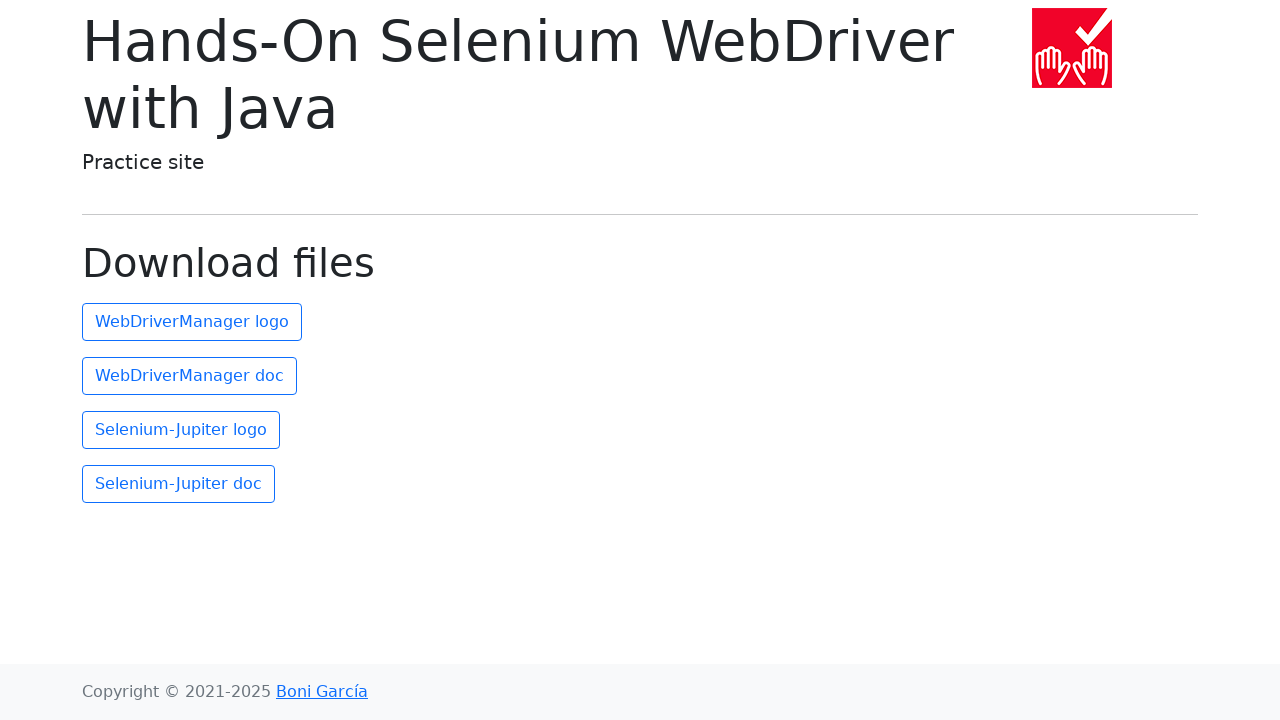

Clicked the first download link to download PNG image at (192, 322) on (//a)[2]
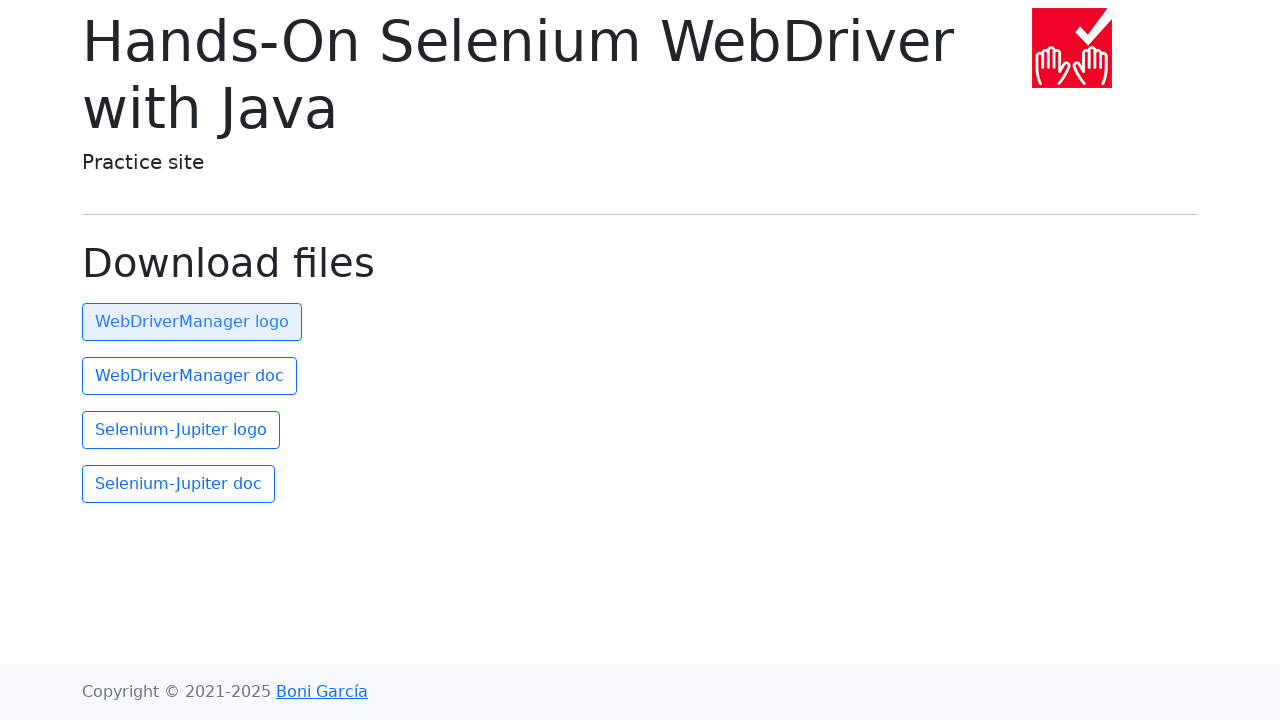

Clicked the second download link to download PDF document at (190, 376) on (//a)[3]
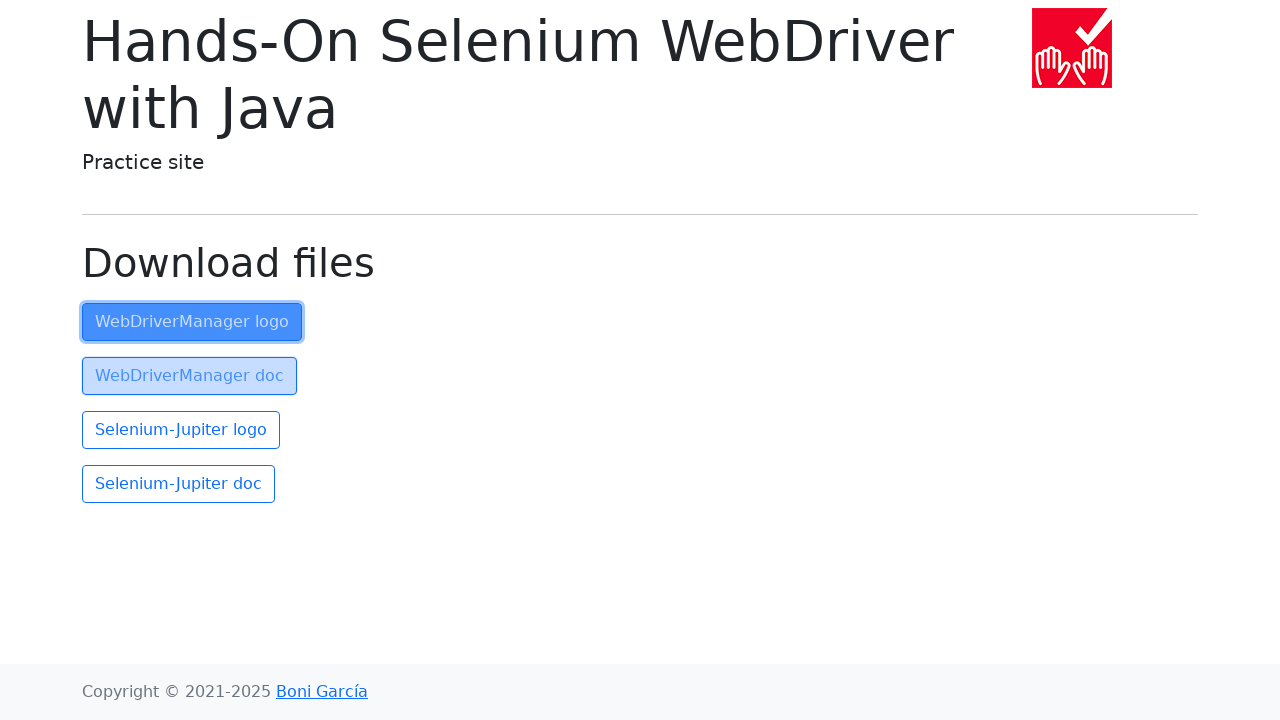

Waited 2 seconds to allow download actions to complete
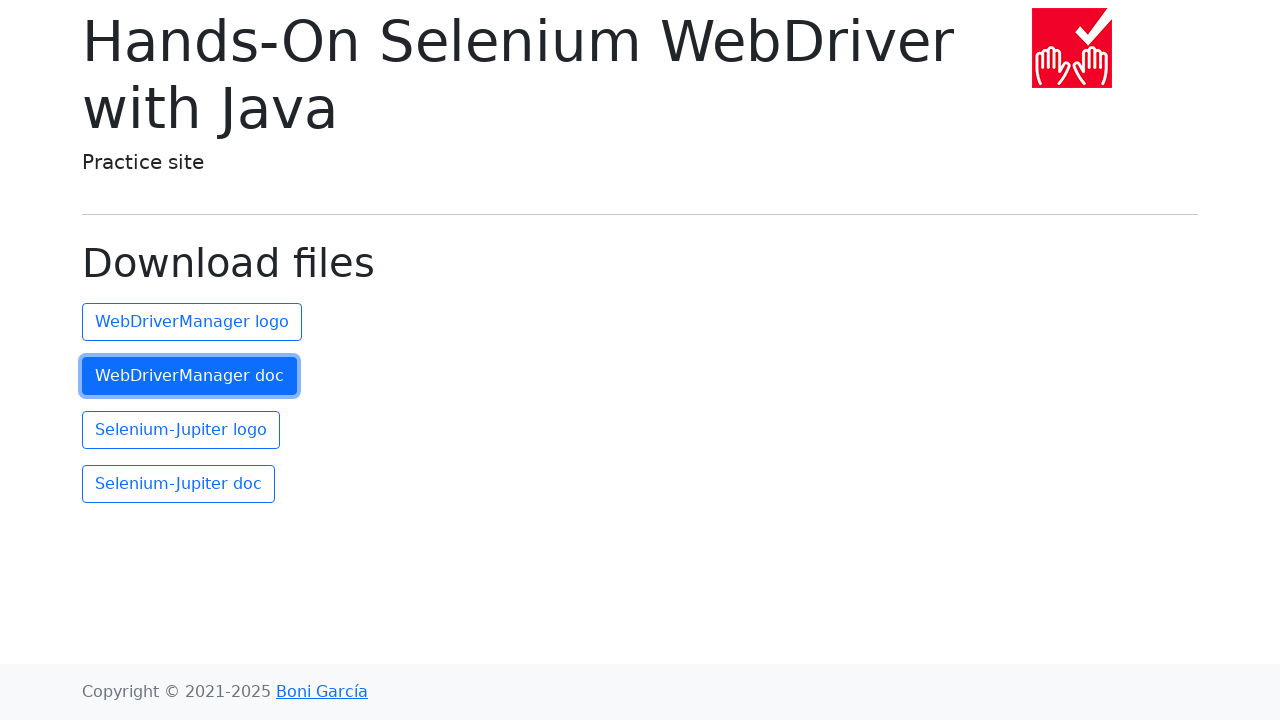

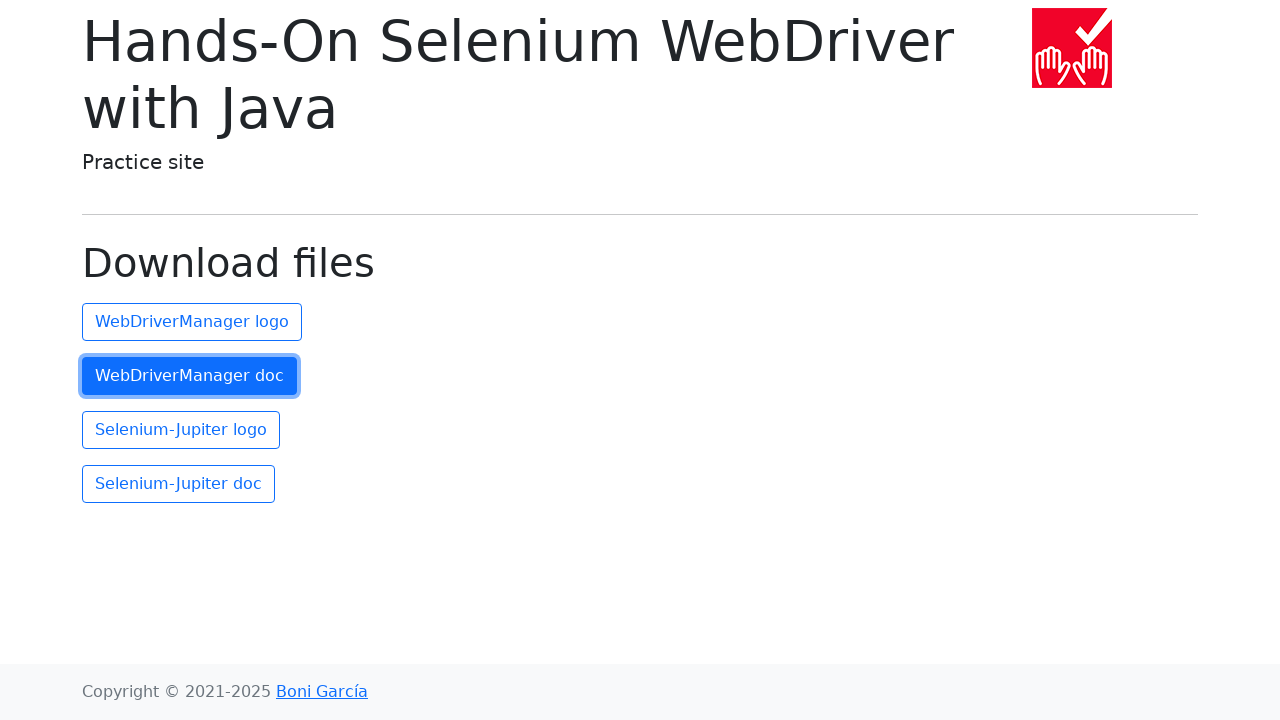